Tests hover functionality by moving the mouse cursor to a menu item element on the page

Starting URL: https://demoqa.com/menu

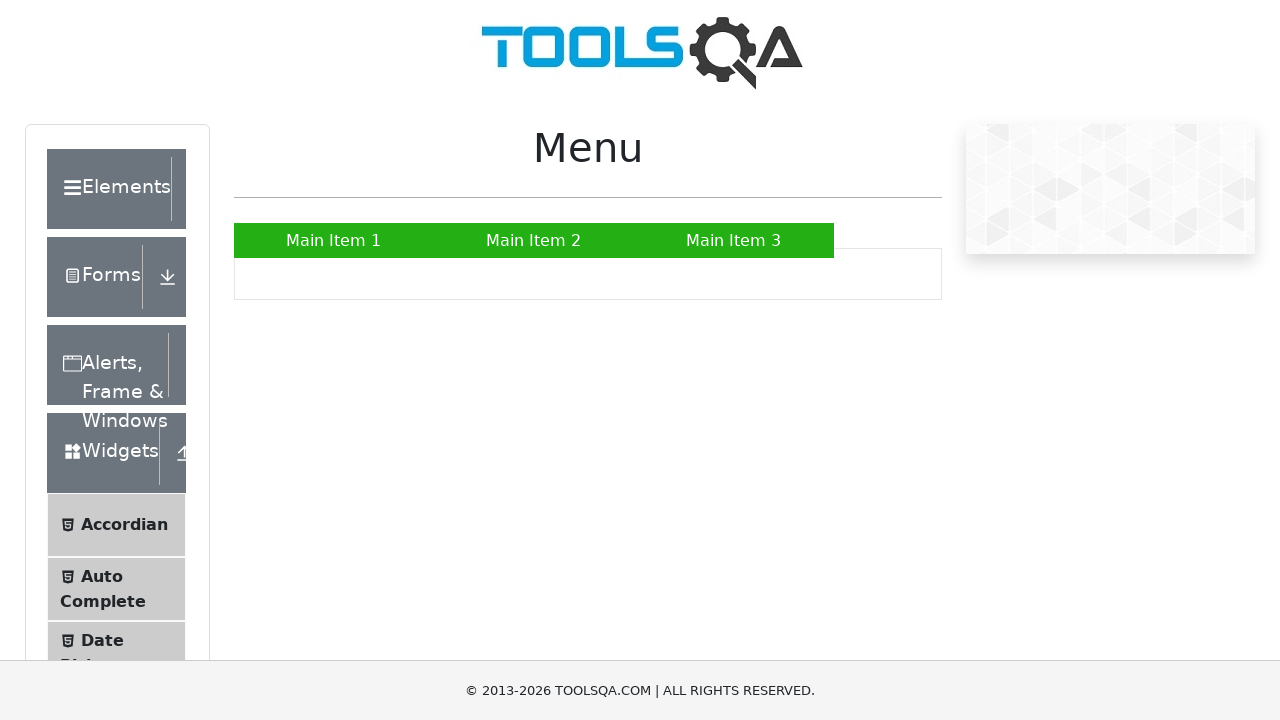

Navigated to https://demoqa.com/menu
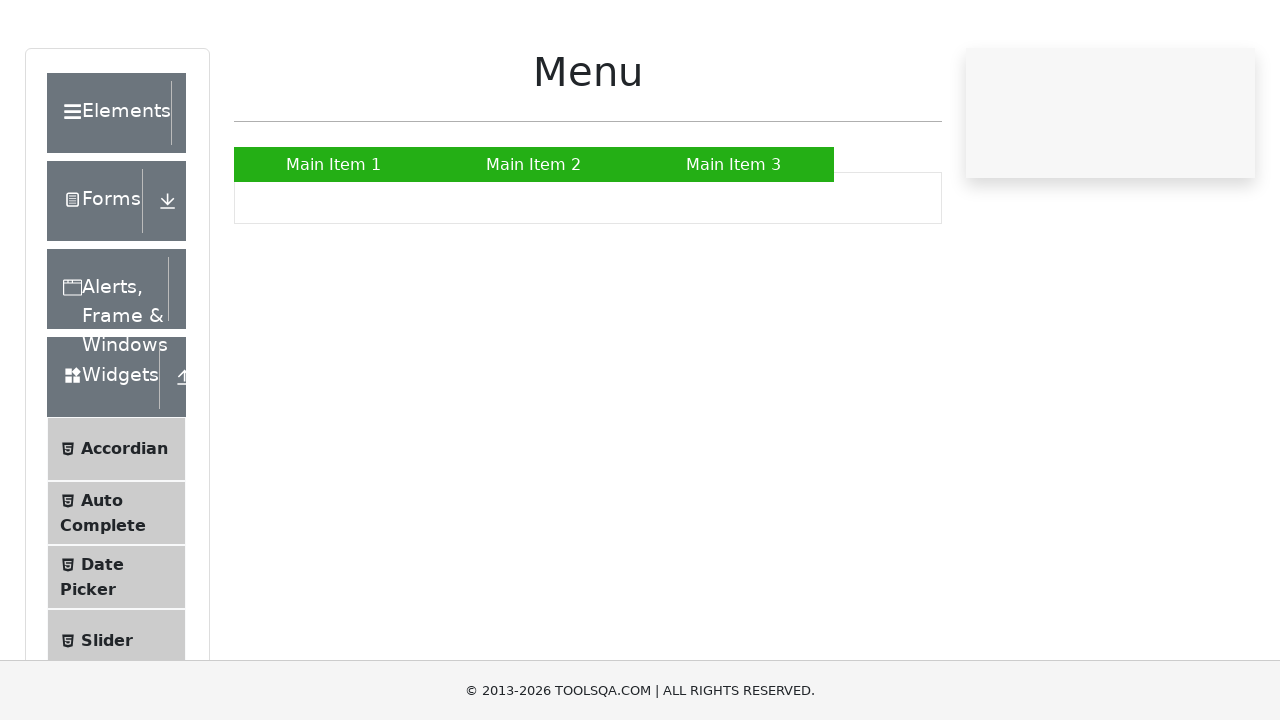

Hovered over 'Main Item 1' menu element at (334, 240) on xpath=//a[text() = 'Main Item 1']
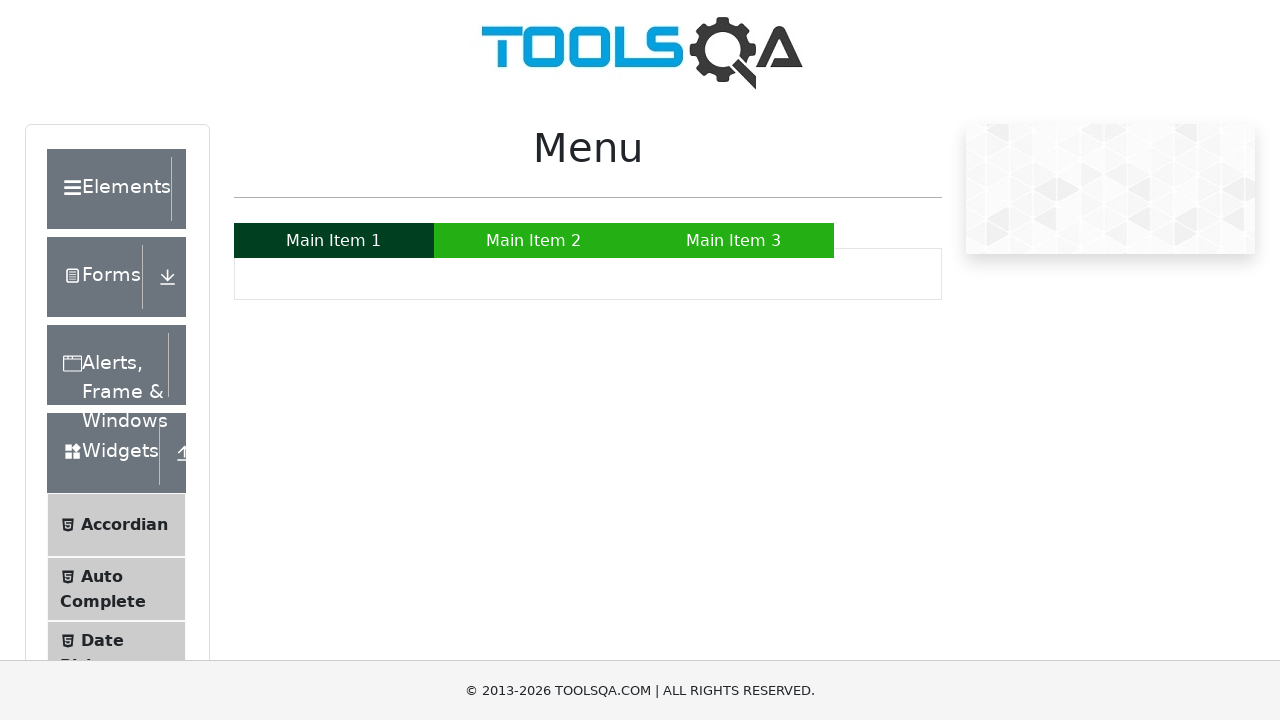

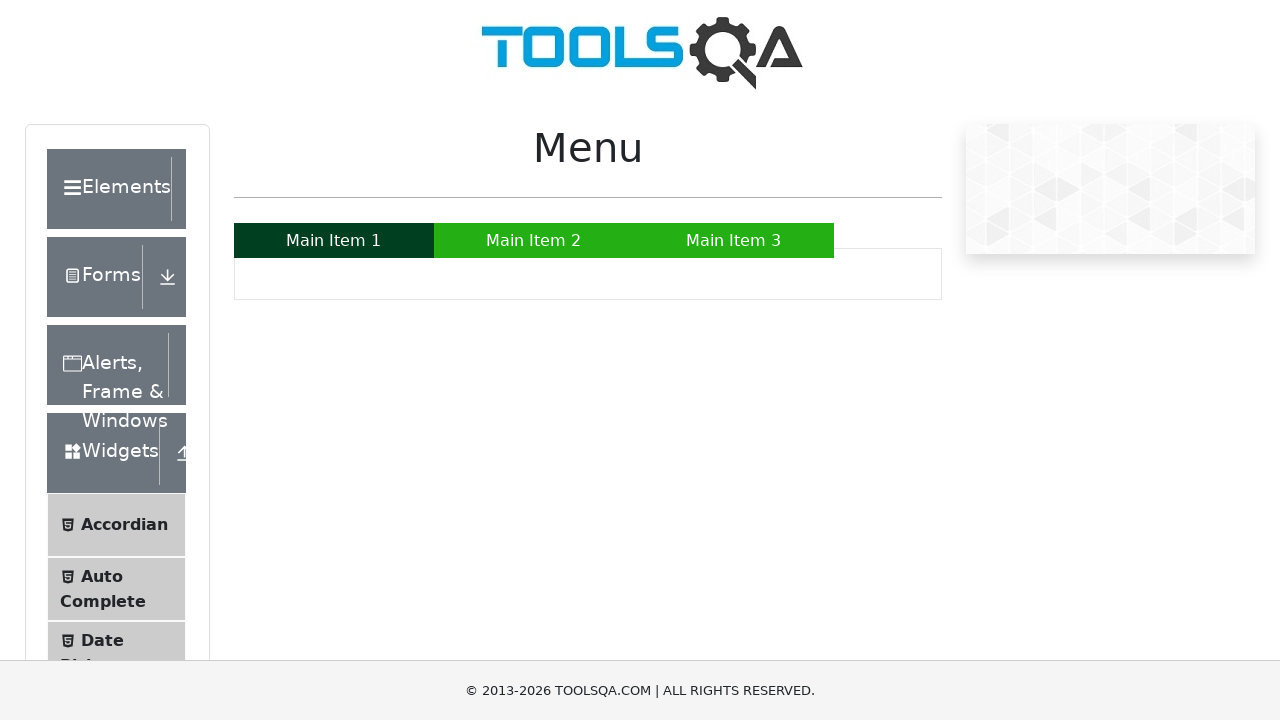